Navigates to a movie listing page and clicks on the second movie item to view its details

Starting URL: https://spa2.scrape.center/

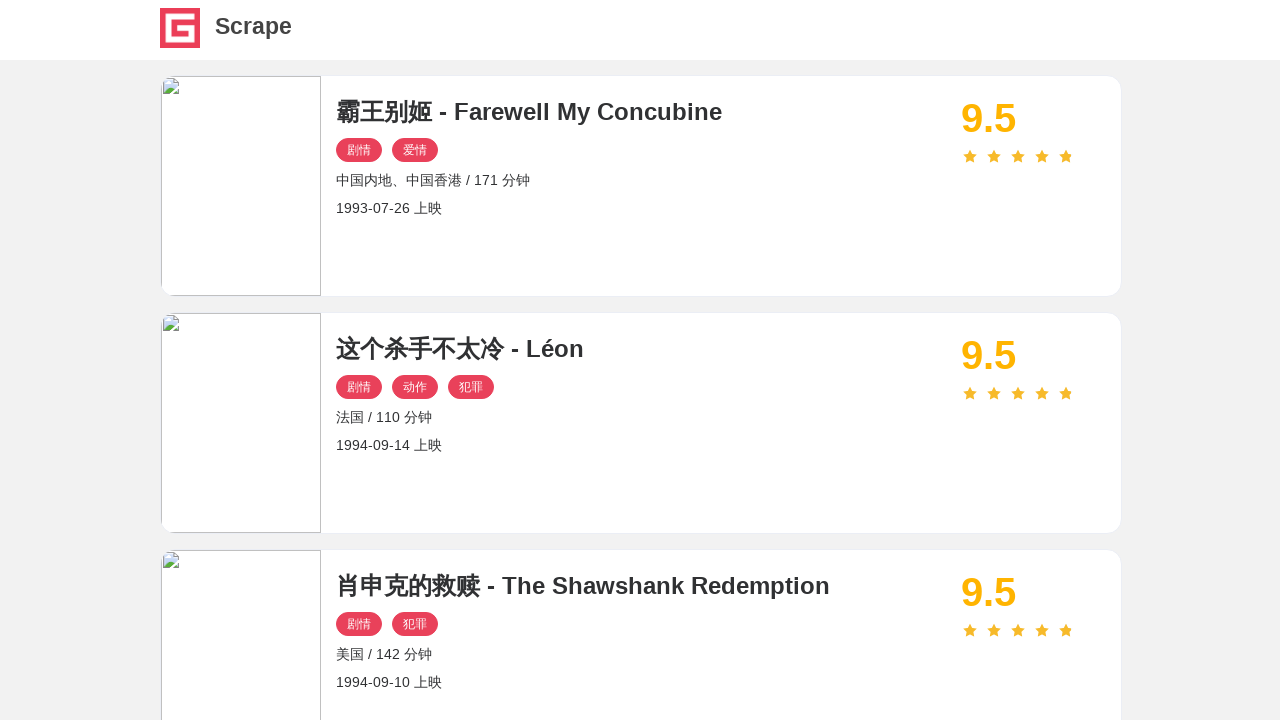

Clicked on the second movie item to view details at (241, 423) on xpath=//div[@class="el-col el-col-18 el-col-offset-3"]/div[2]//img
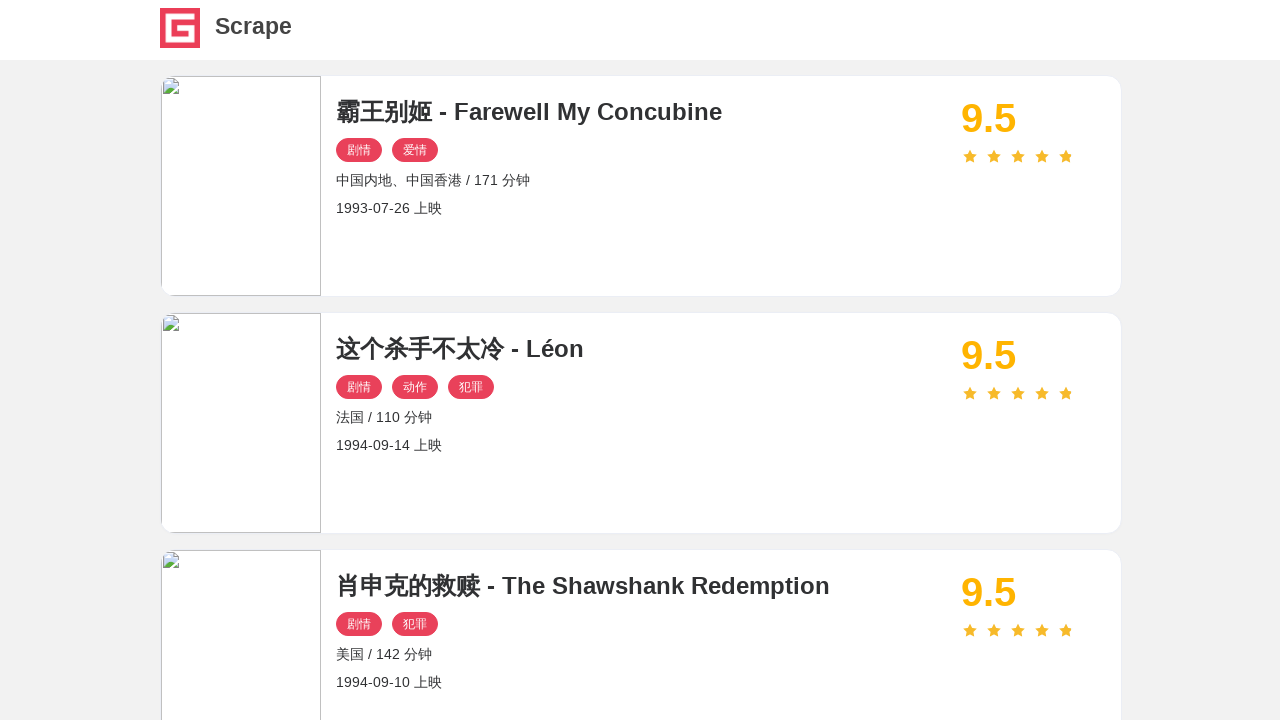

Movie detail page loaded
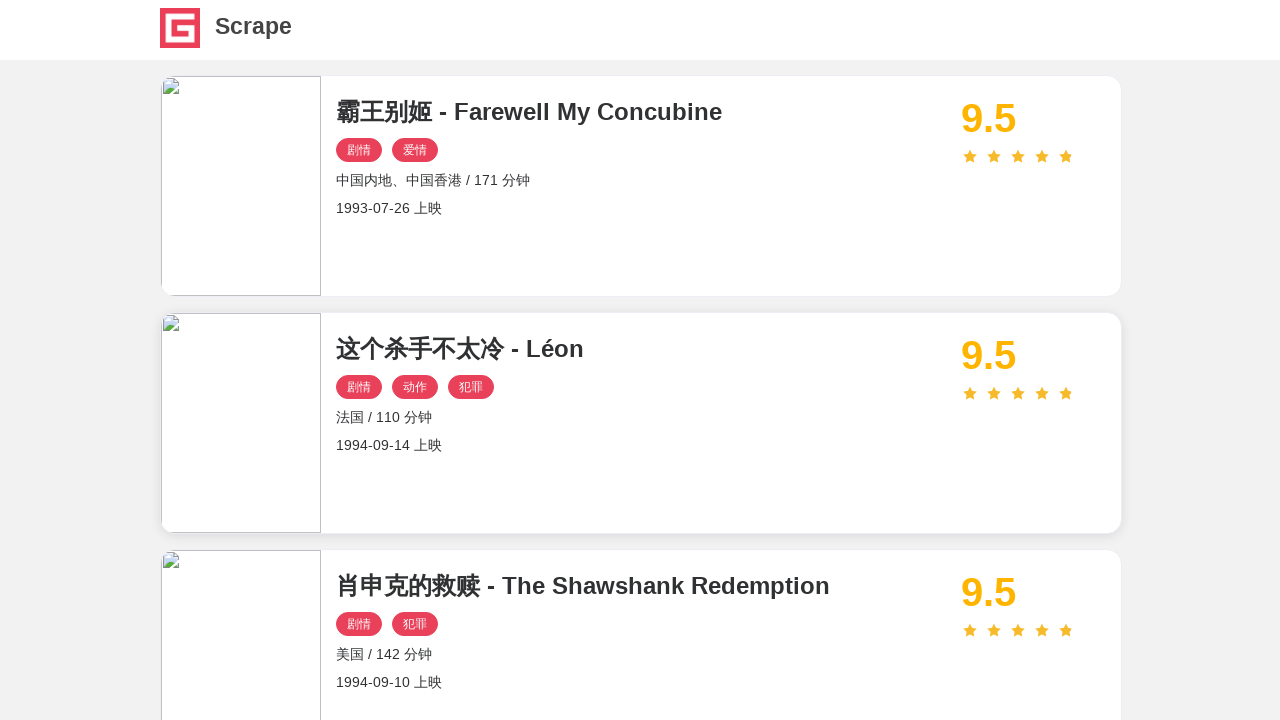

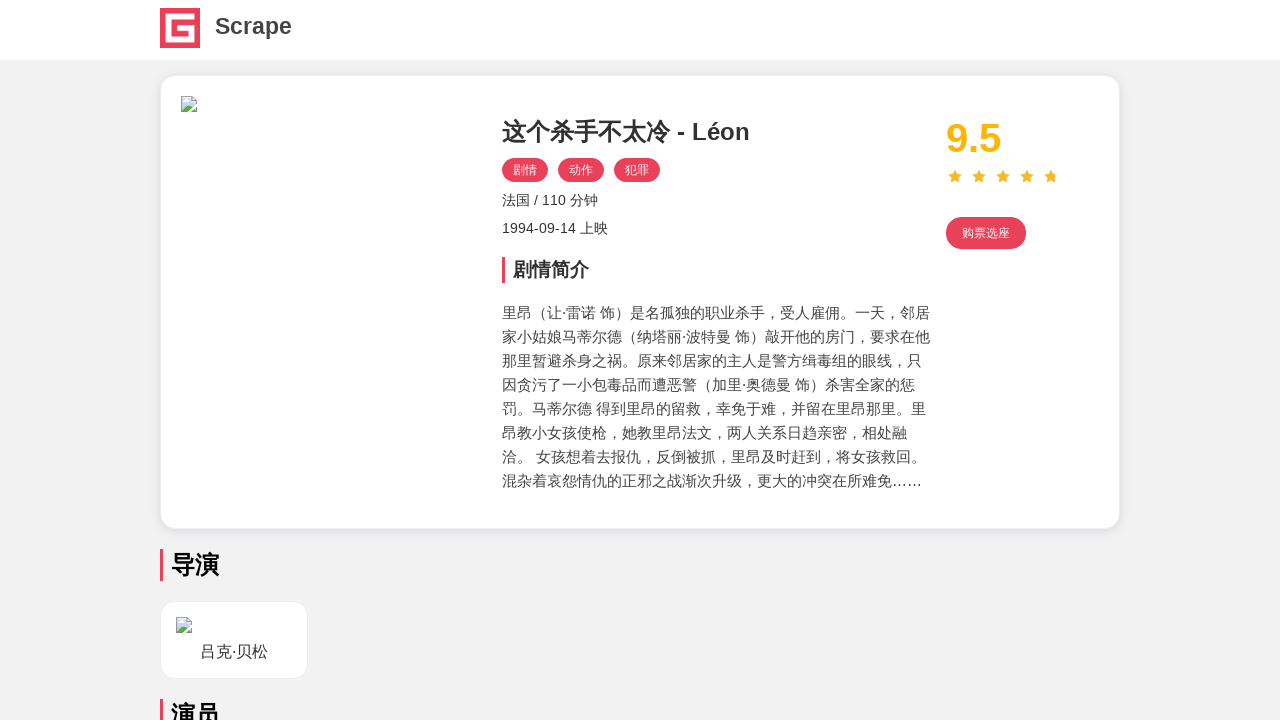